Tests a registration form by filling in the first name and last name fields on a demo automation testing site.

Starting URL: http://demo.automationtesting.in/Register.html

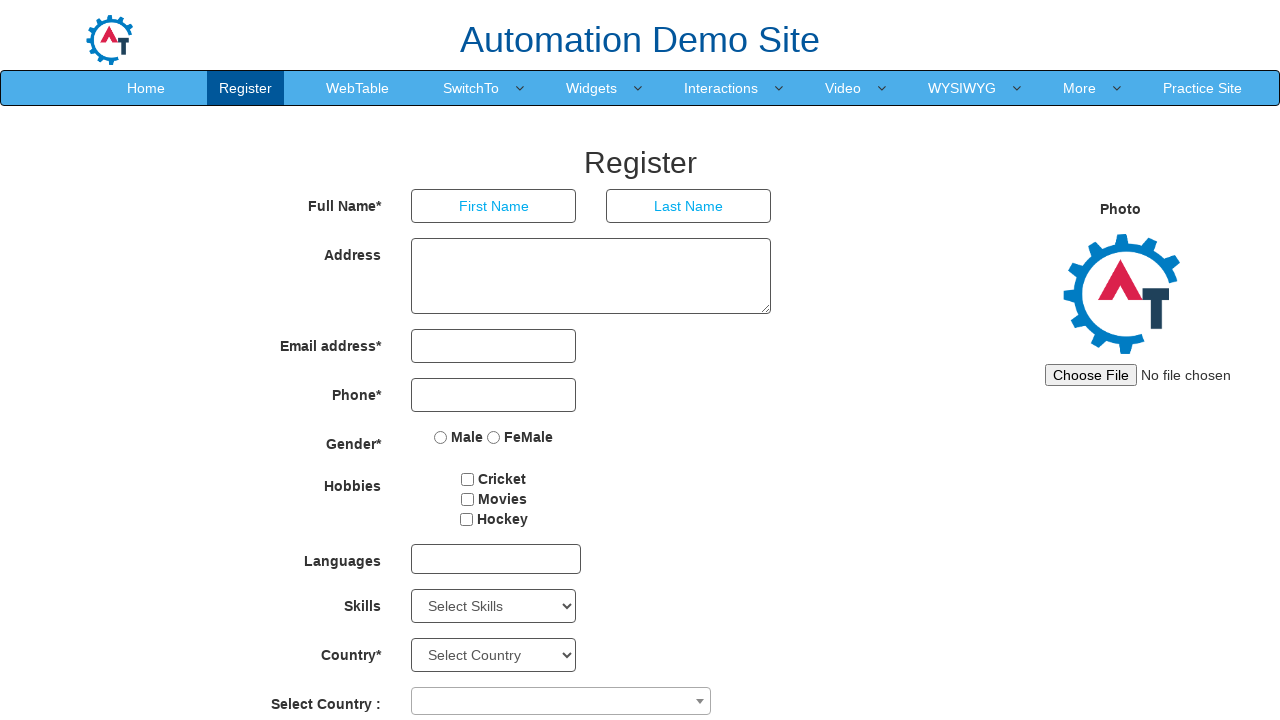

Filled first name field with 'PRIYANKA' on (//input[@type='text'])[1]
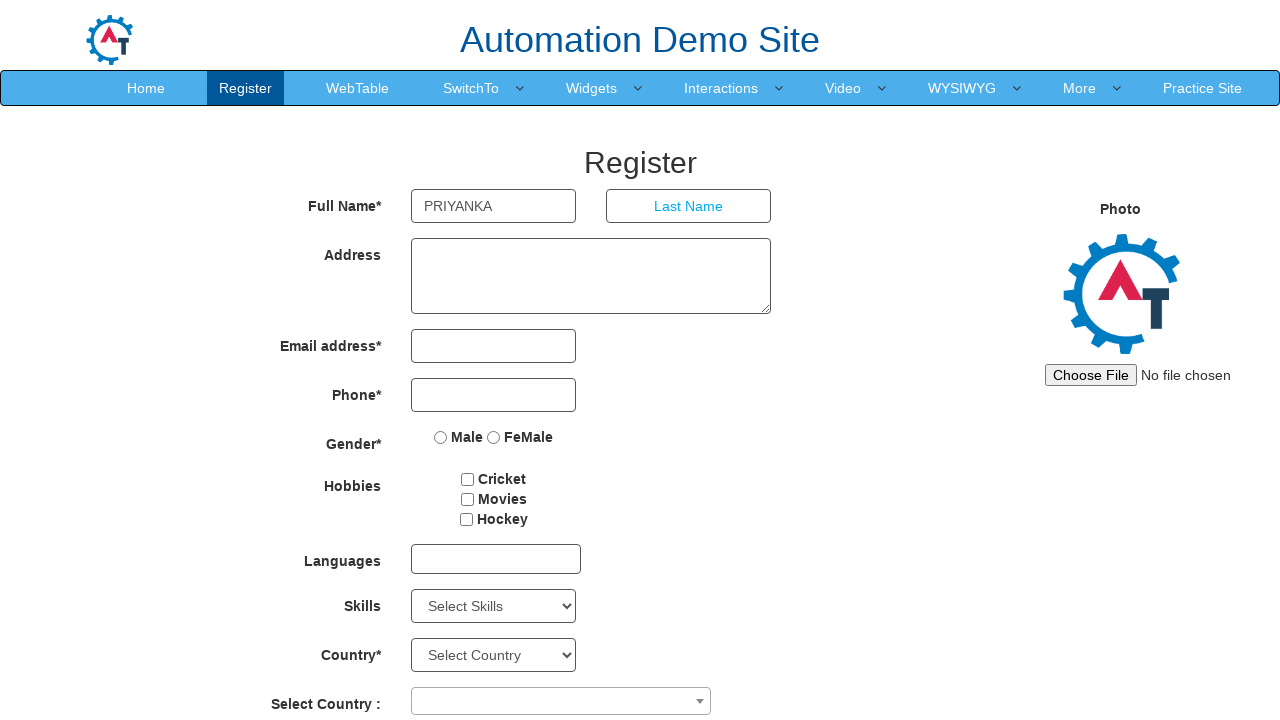

Filled last name field with 'MURUGESAN' on (//input[@type='text'])[2]
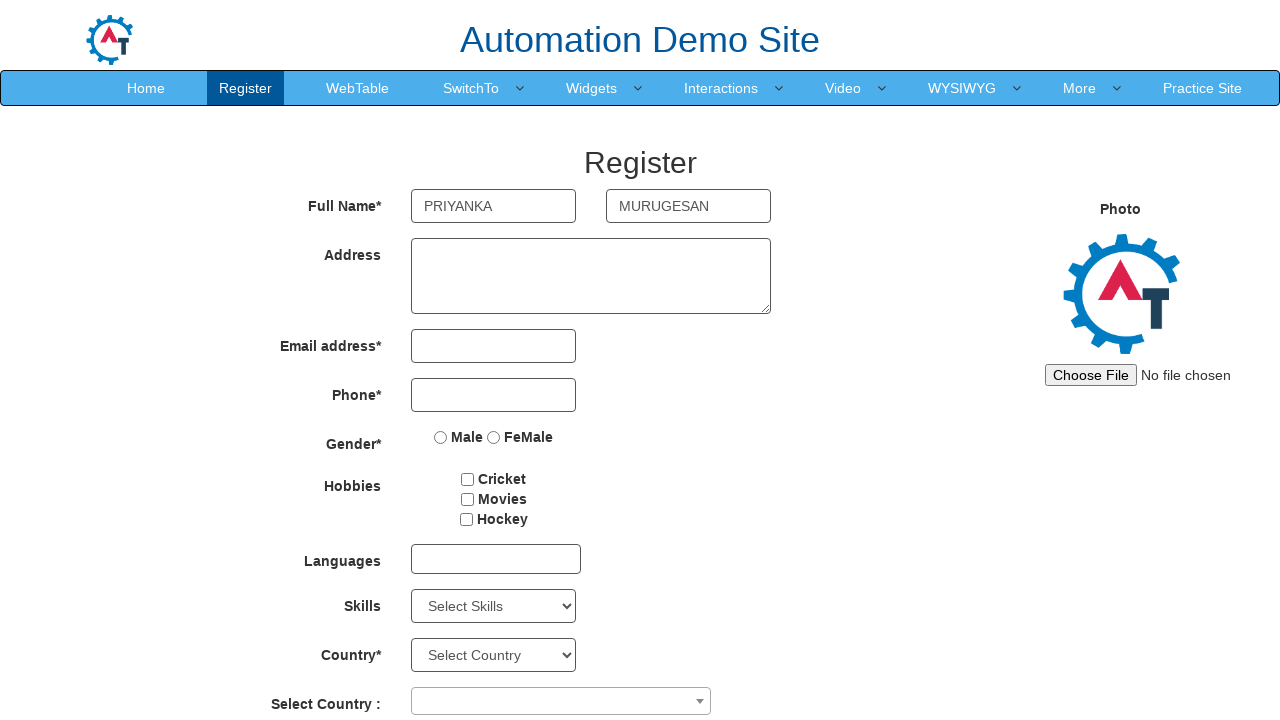

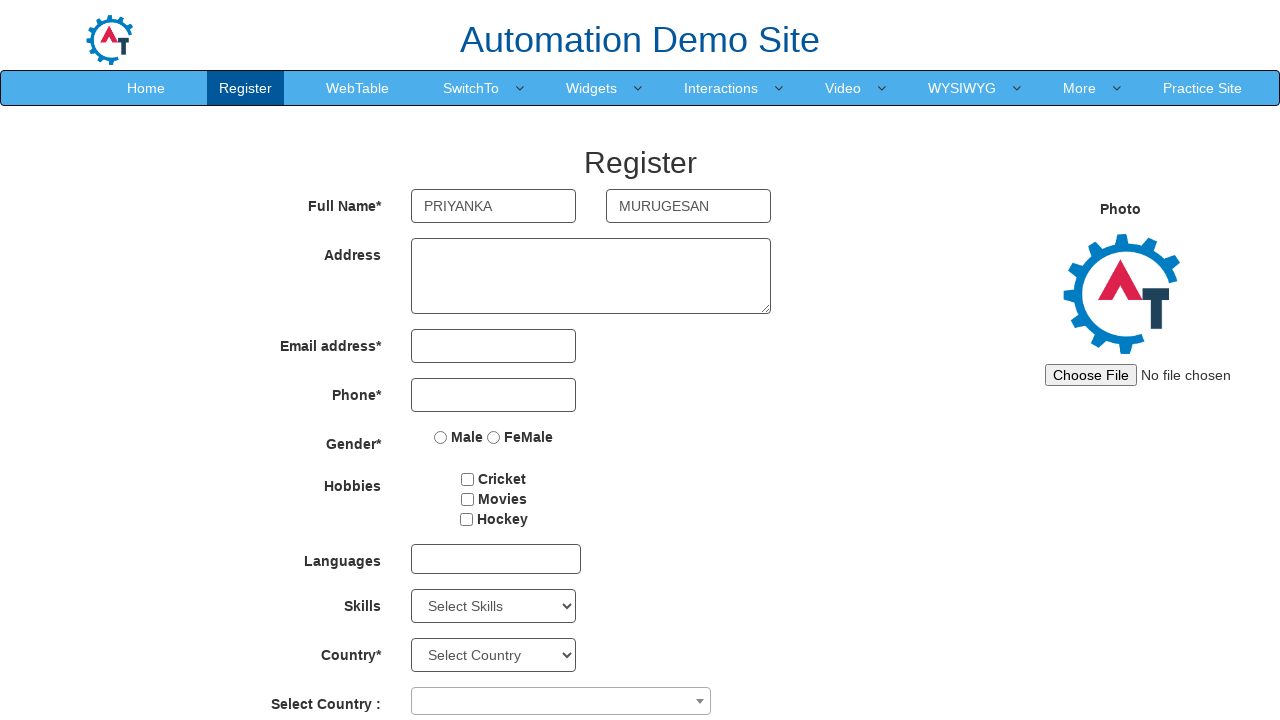